Tests newsletter subscription by scrolling to subscription section, entering an email, and verifying the confirmation message appears.

Starting URL: https://www.automationexercise.com/

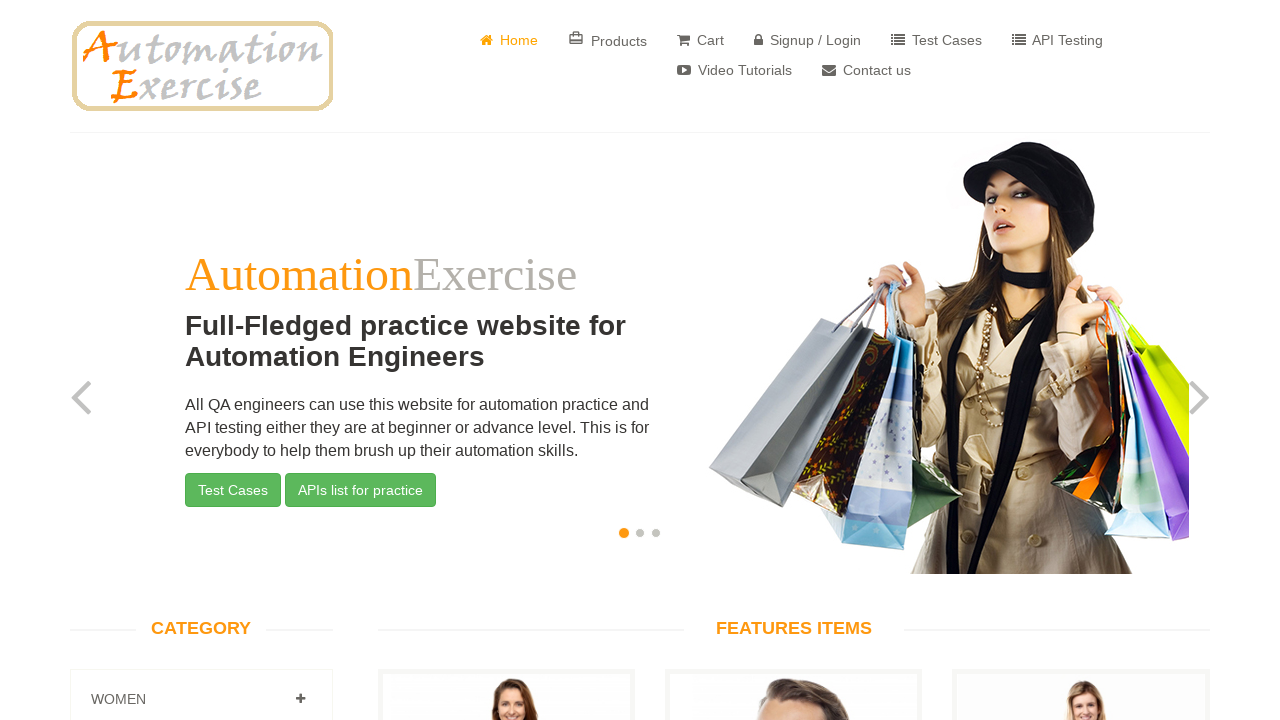

Scrolled to footer subscription section
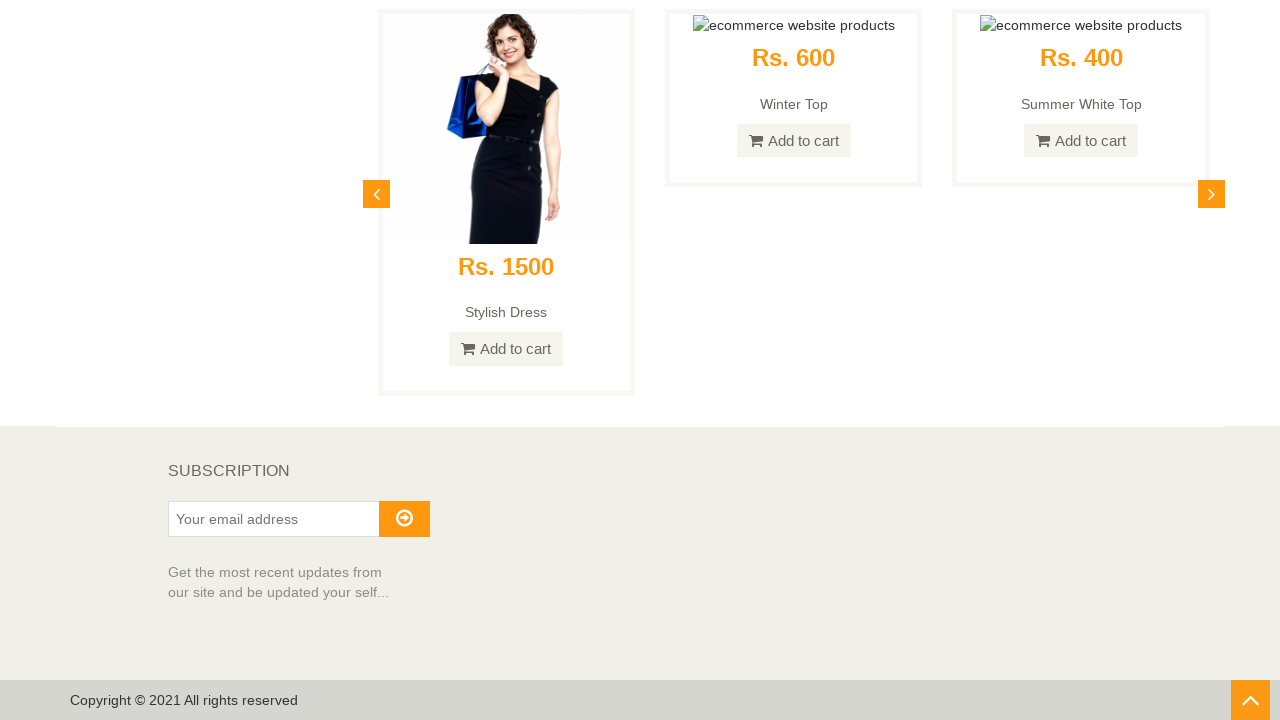

Entered email address 'testsubscriber@example.com' in subscription field on input#susbscribe_email
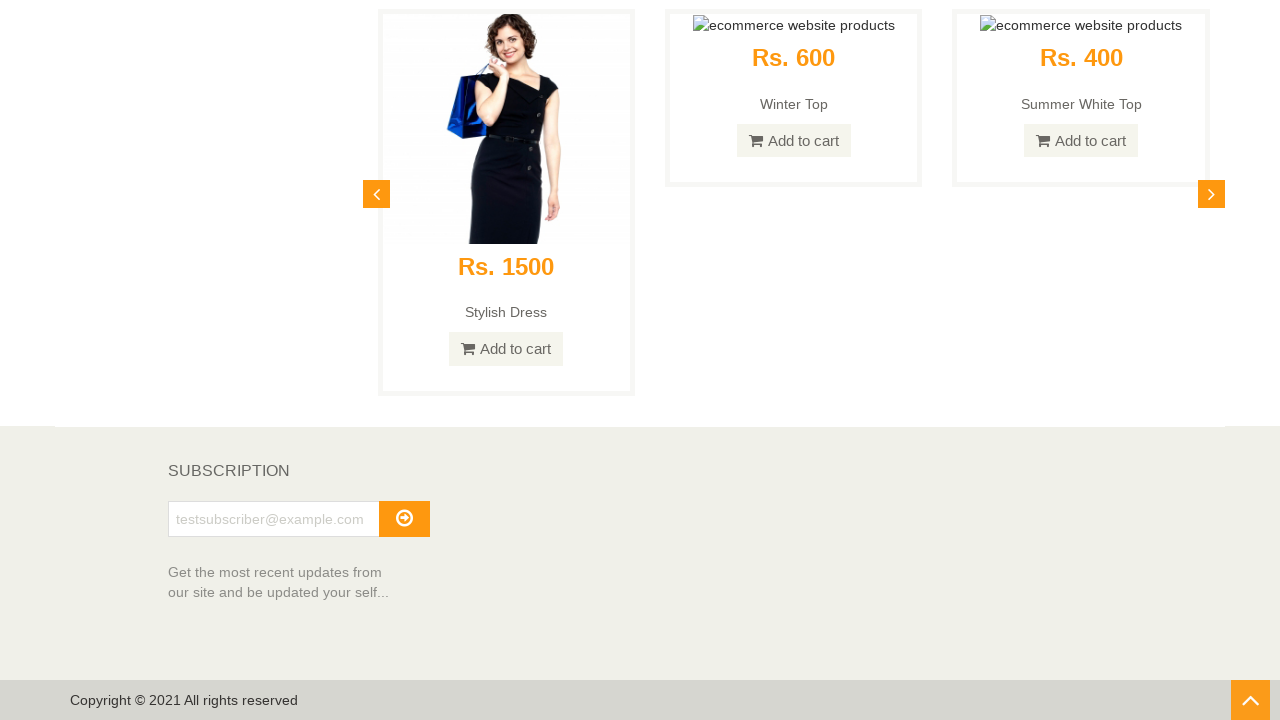

Clicked subscribe button to submit newsletter registration at (404, 519) on button#subscribe
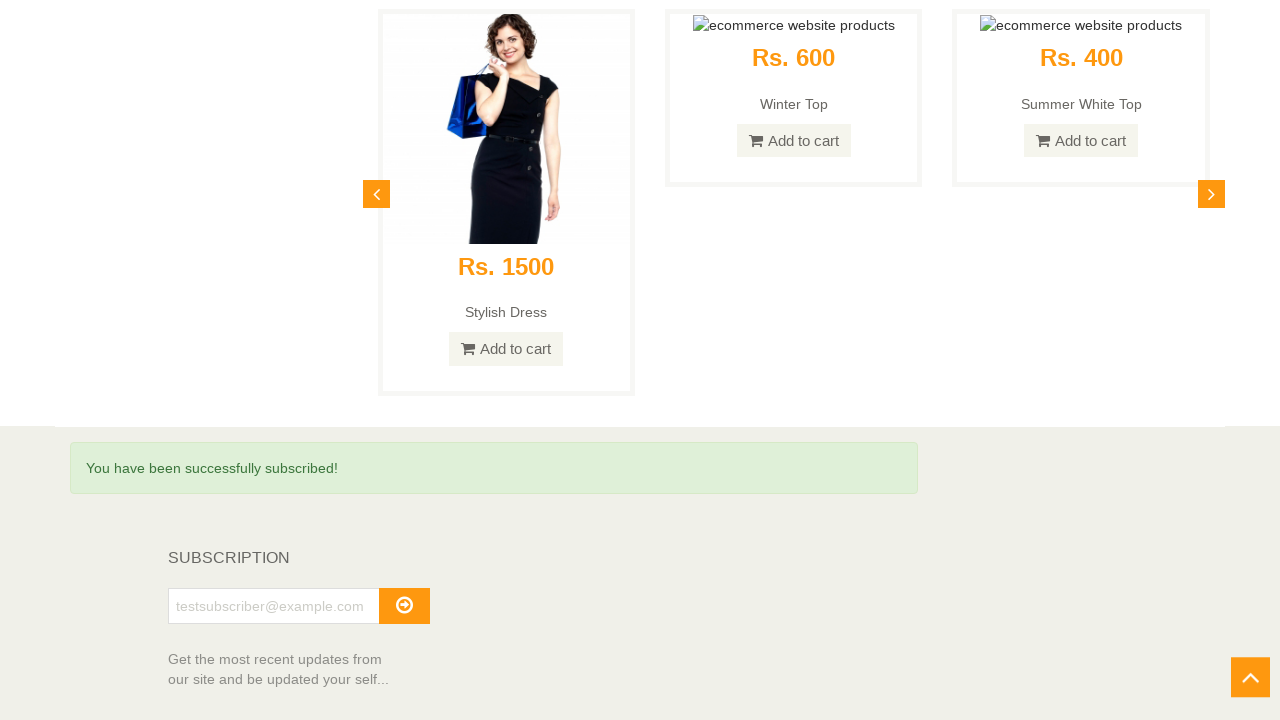

Confirmation message appeared after successful subscription registration
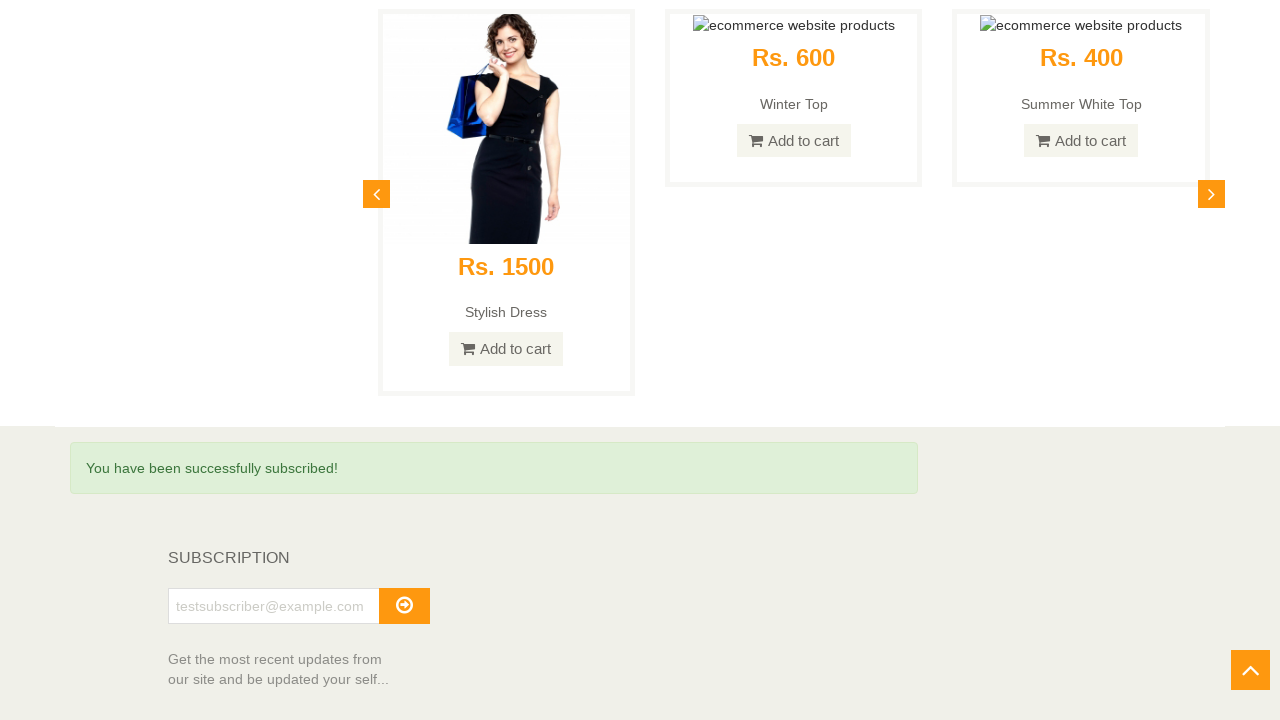

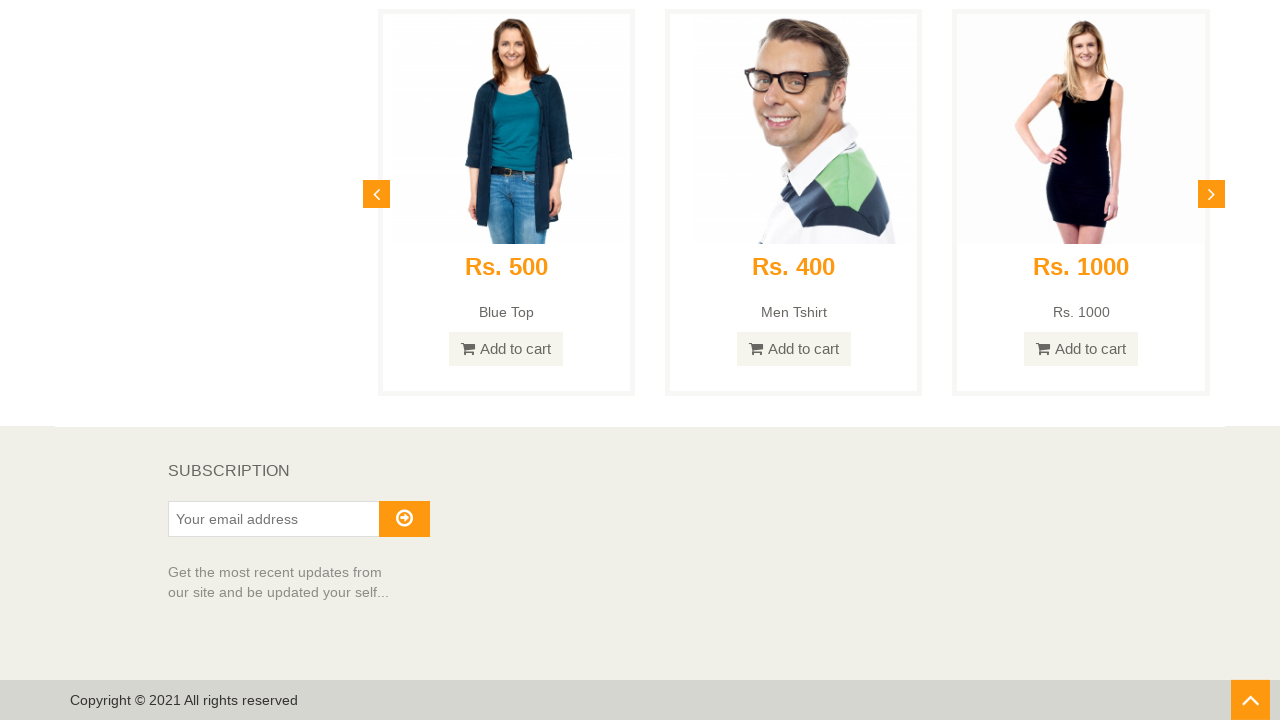